Solves a math captcha by calculating a value from an element on the page, filling in the answer, selecting checkboxes, and submitting the form

Starting URL: http://suninjuly.github.io/math.html

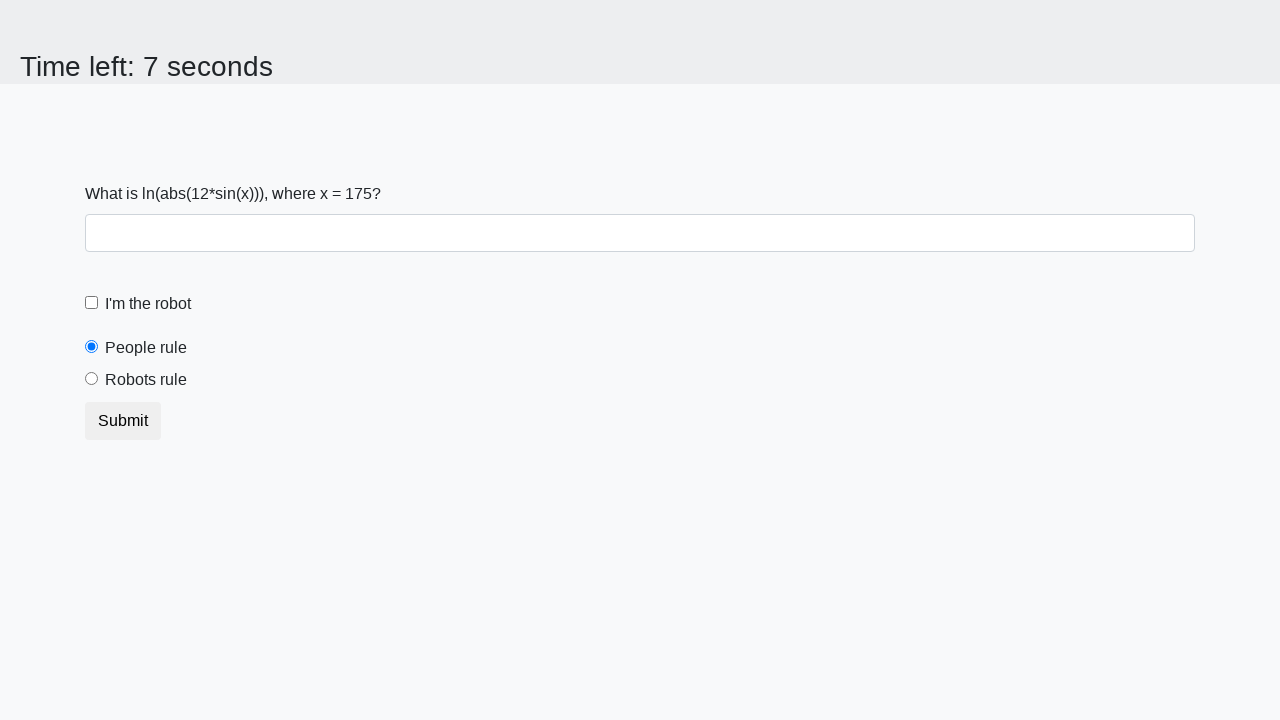

Located the input value element
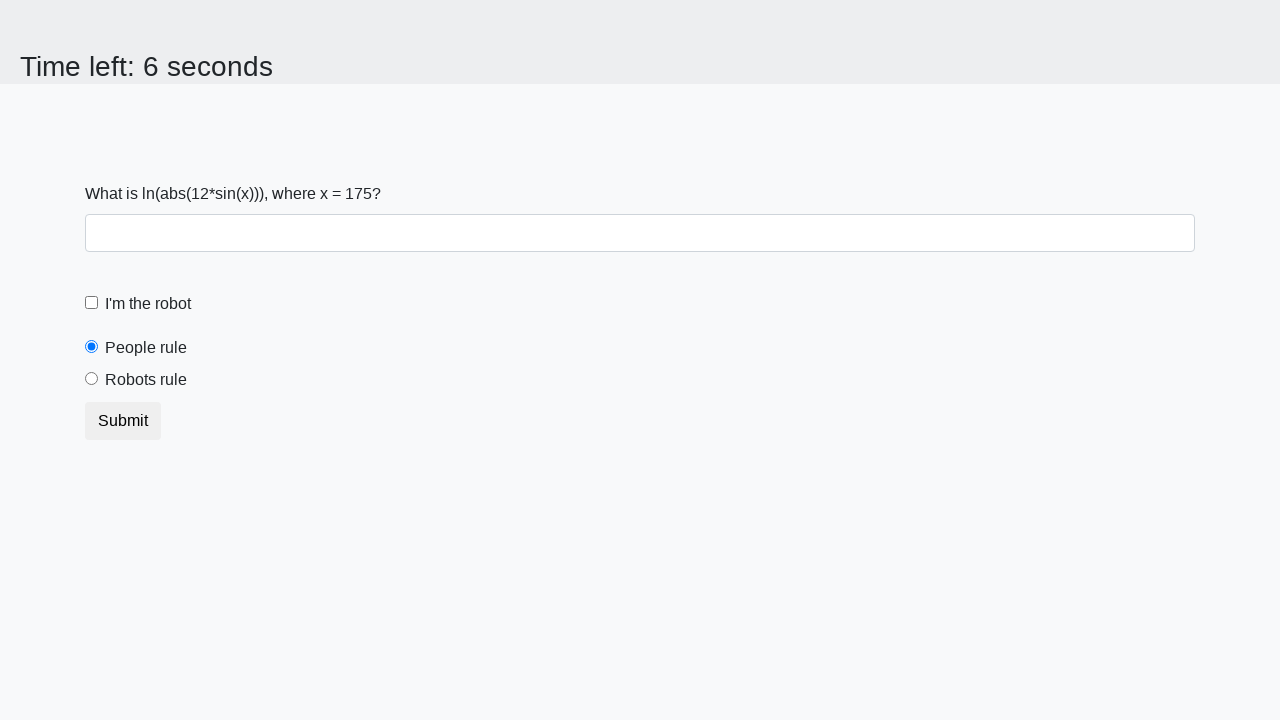

Extracted input value: 175
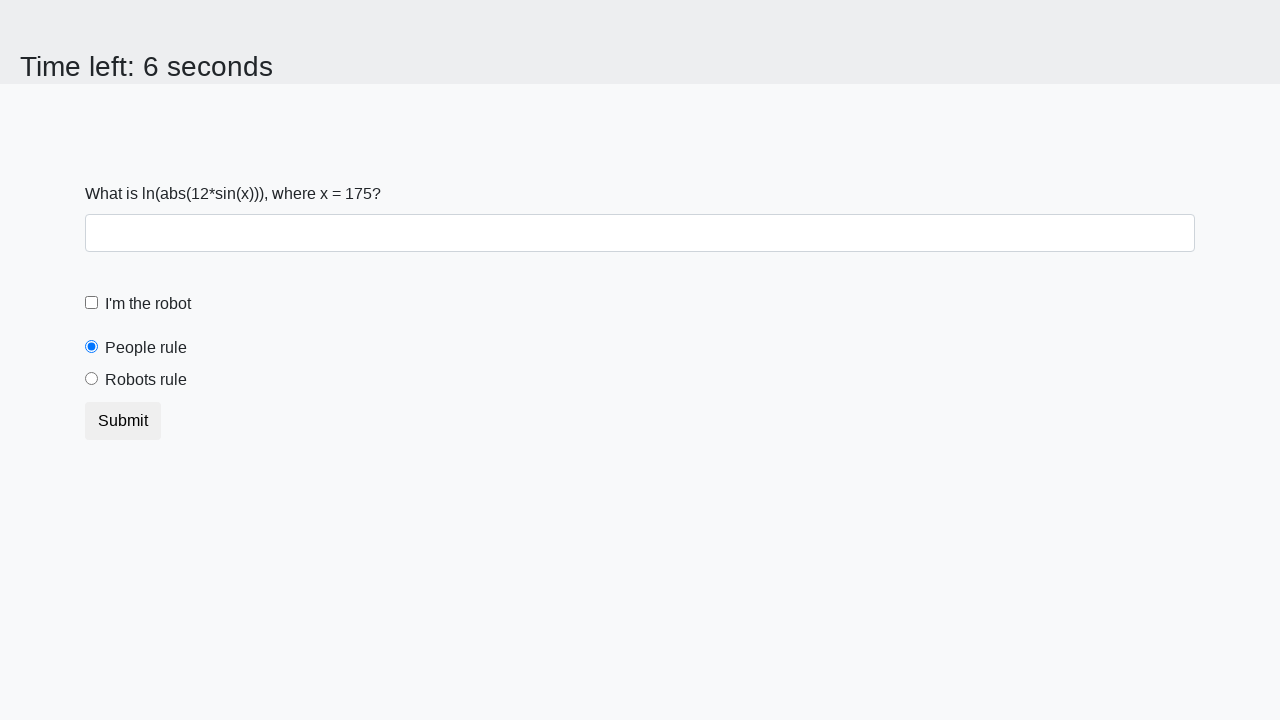

Calculated answer using math formula: 2.263180337688241
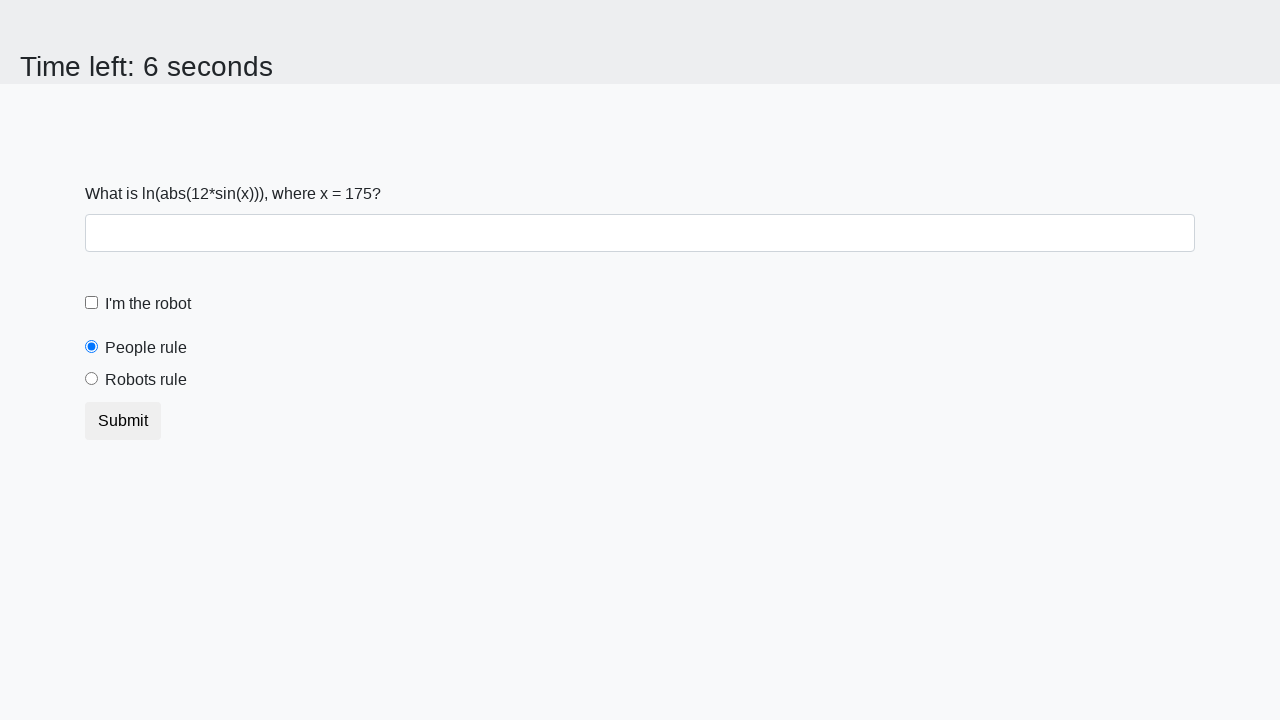

Filled answer field with calculated value: 2.263180337688241 on #answer
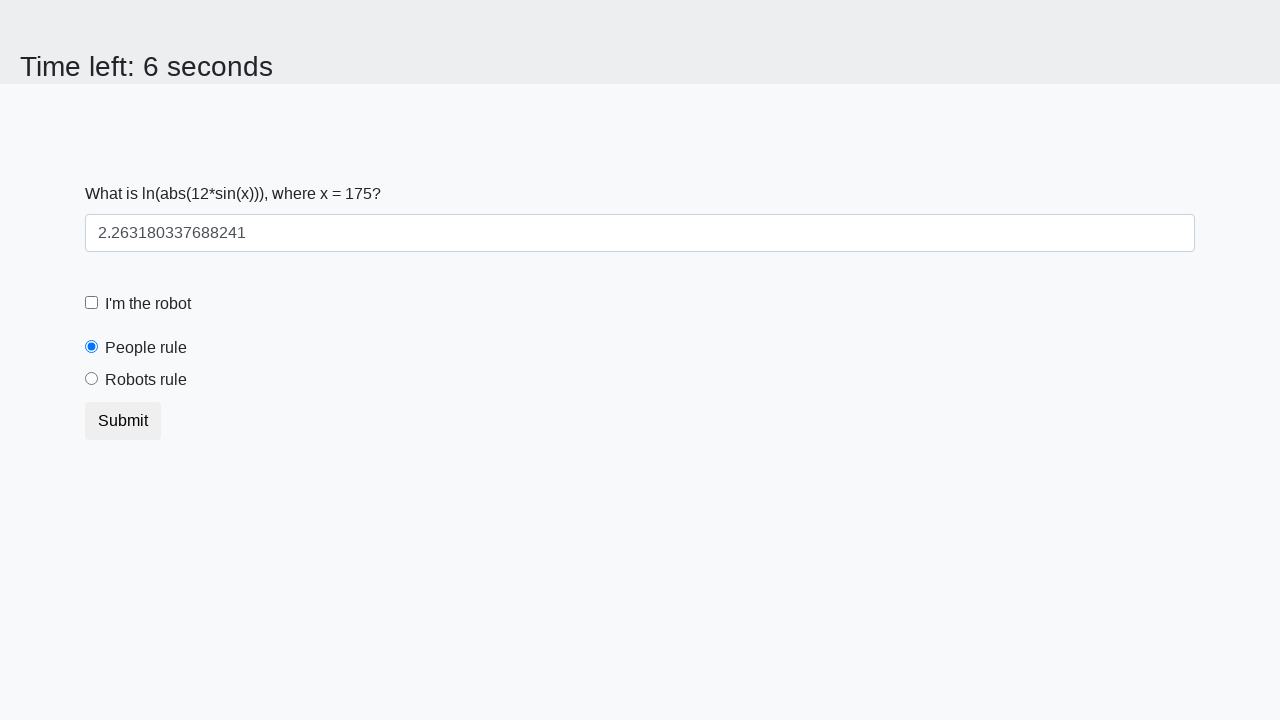

Clicked the robot checkbox at (92, 303) on #robotCheckbox
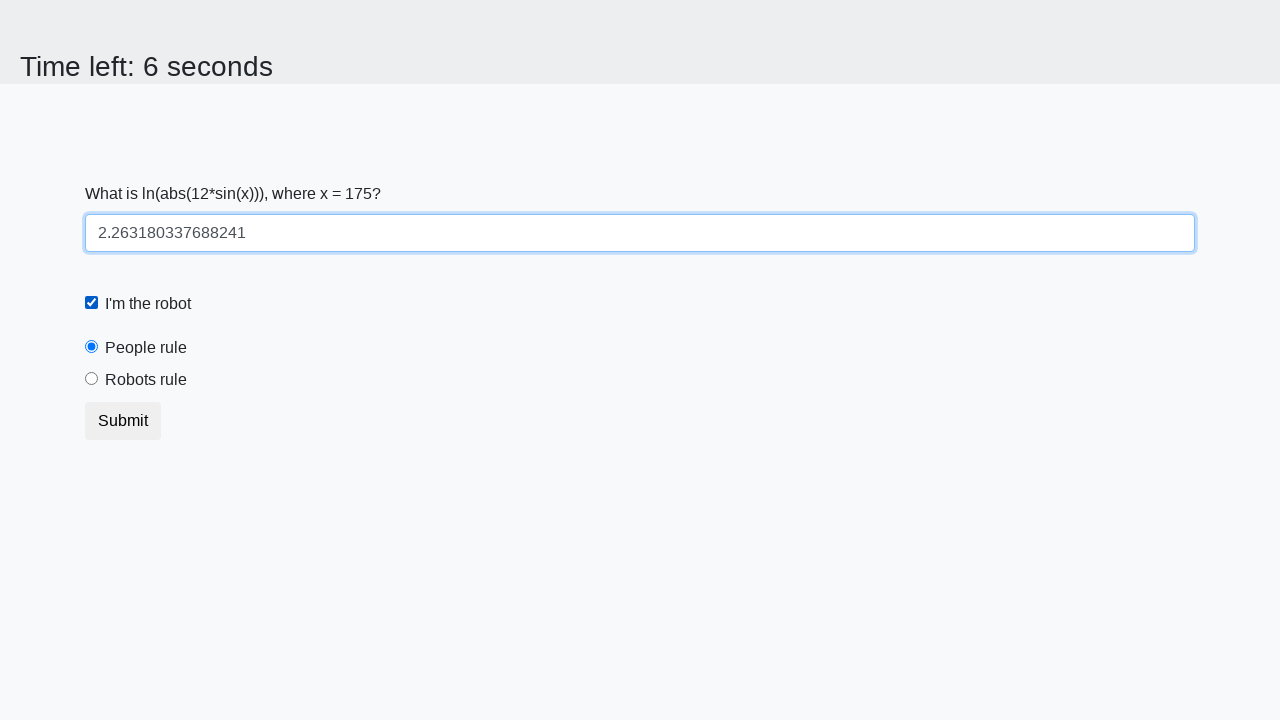

Clicked the robots rule radio button at (146, 380) on [for='robotsRule']
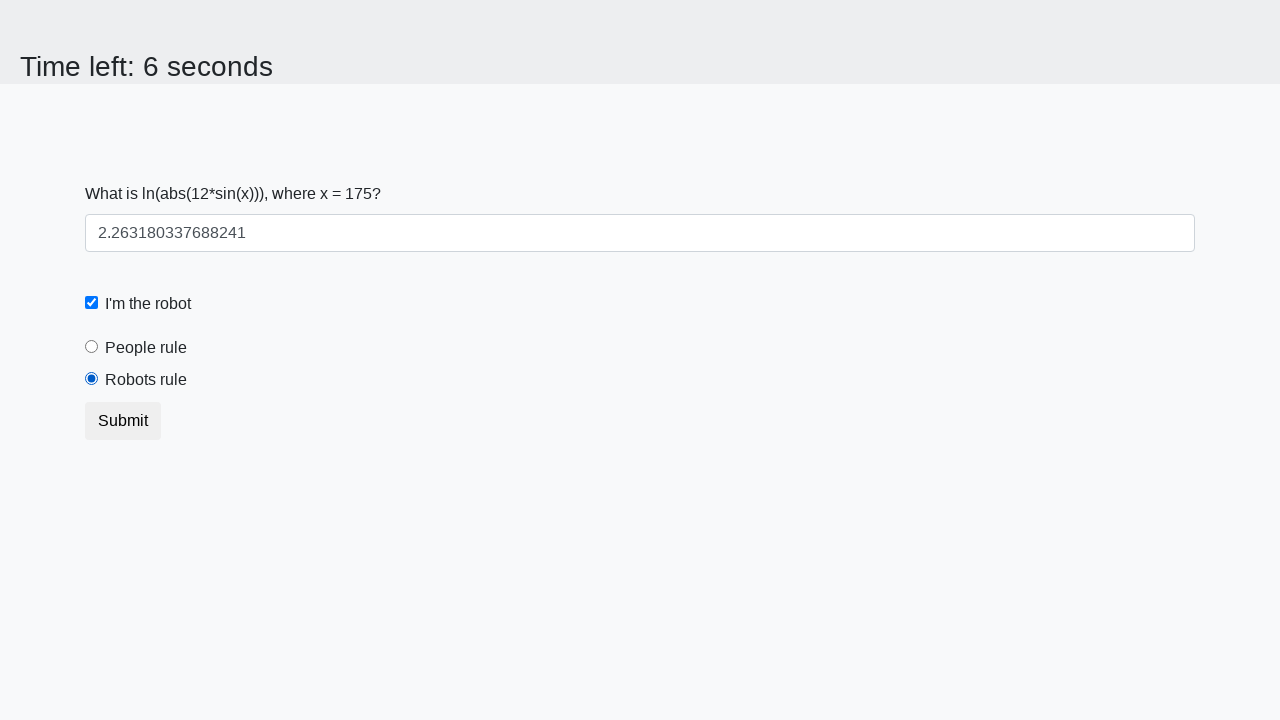

Clicked the submit button to submit form at (123, 421) on button.btn
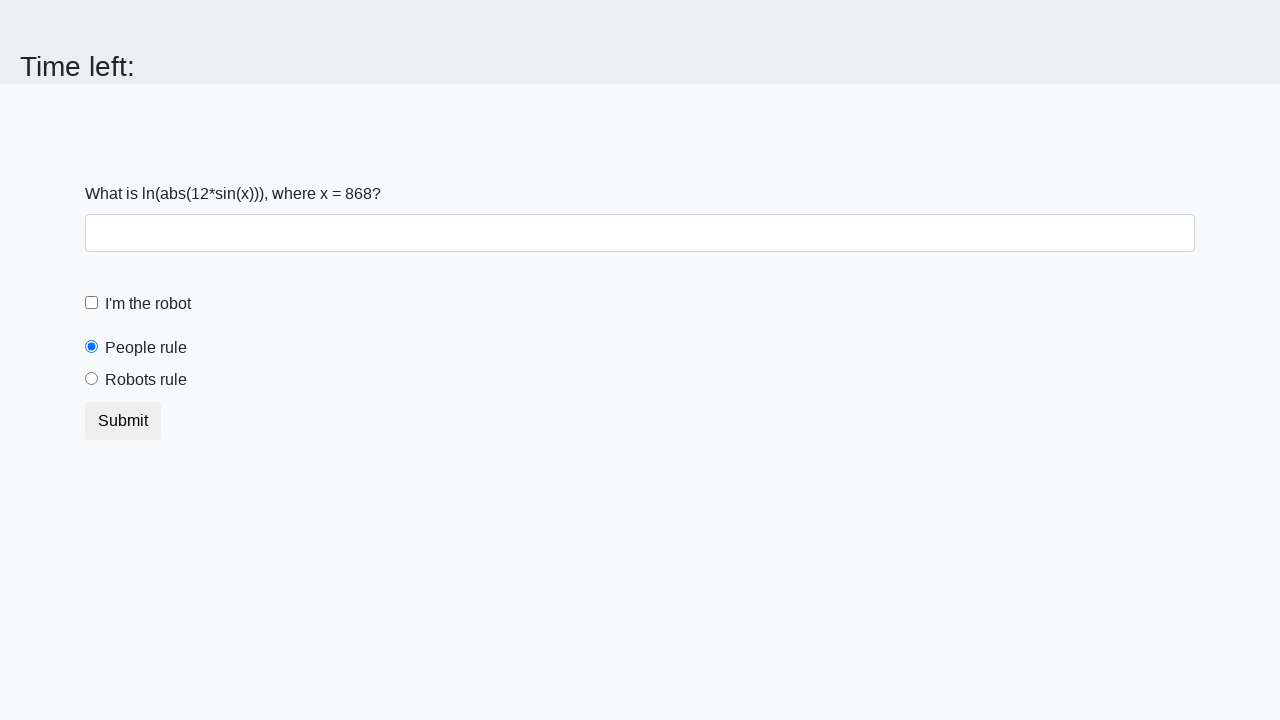

Waited for form submission result to appear
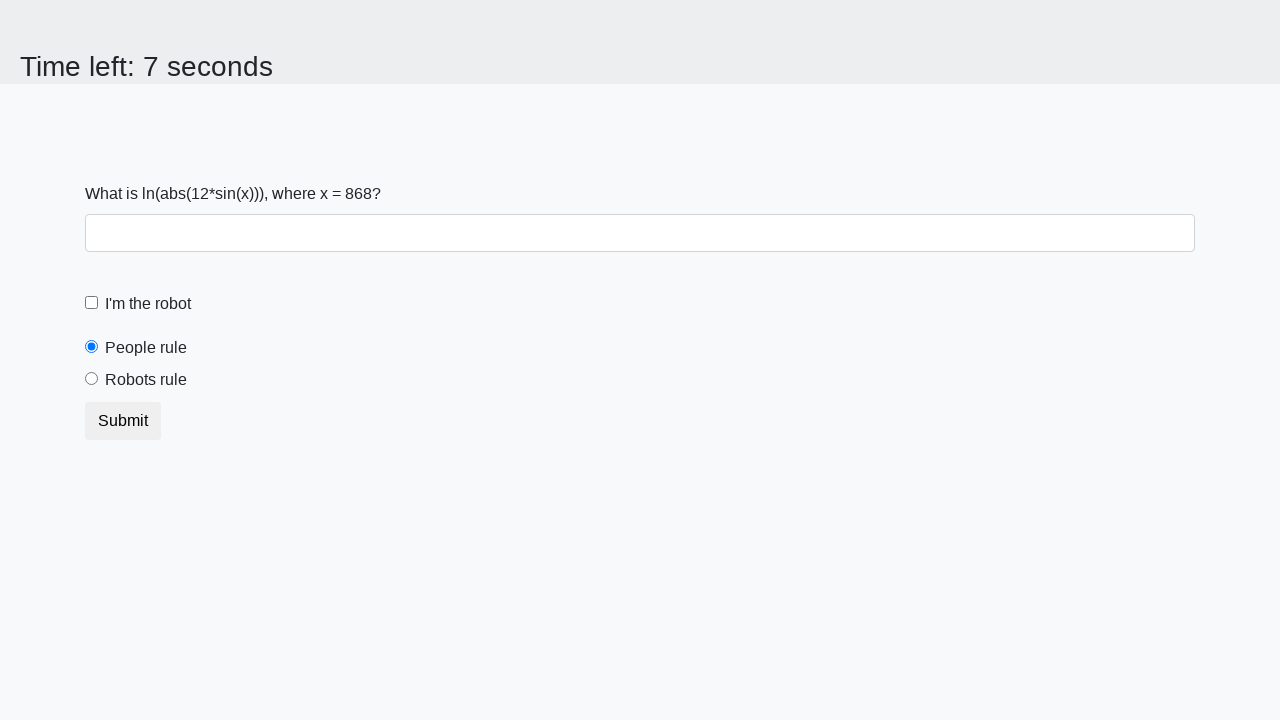

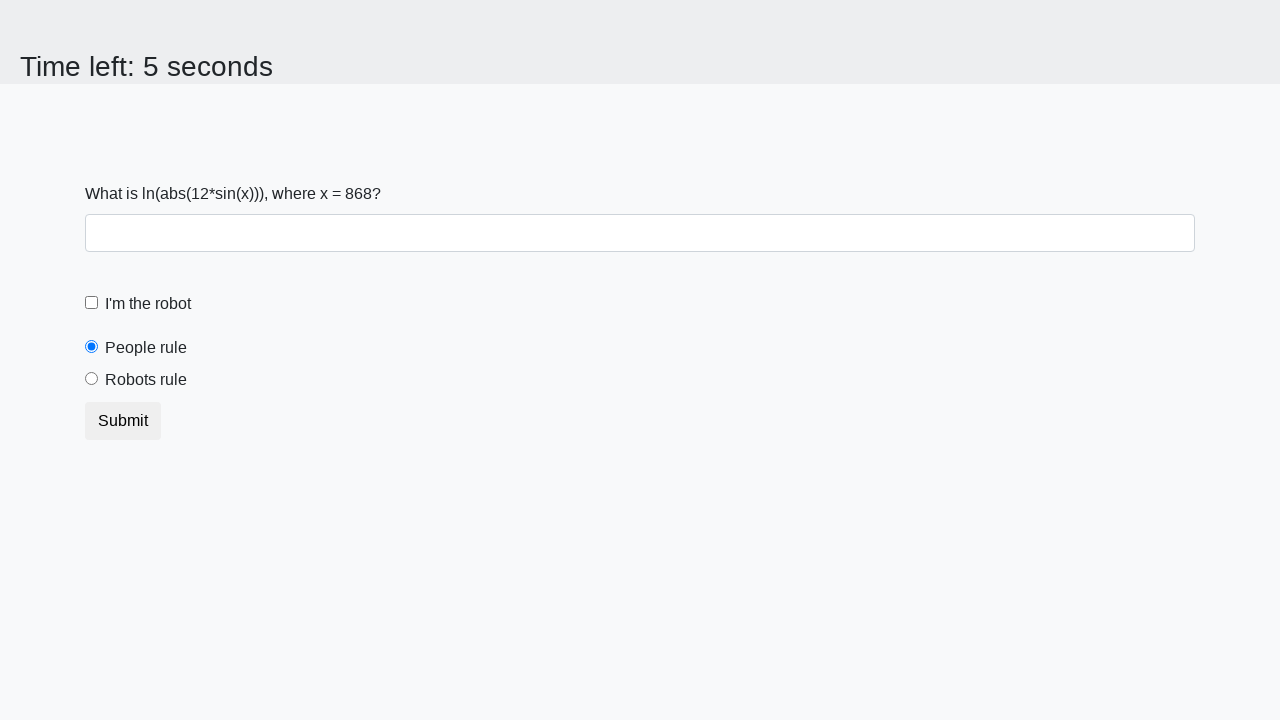